Tests the jQuery UI Selectable component by switching to the demo iframe and selecting all 5 items using Ctrl+Click to simulate multi-selection behavior.

Starting URL: https://jqueryui.com/selectable/

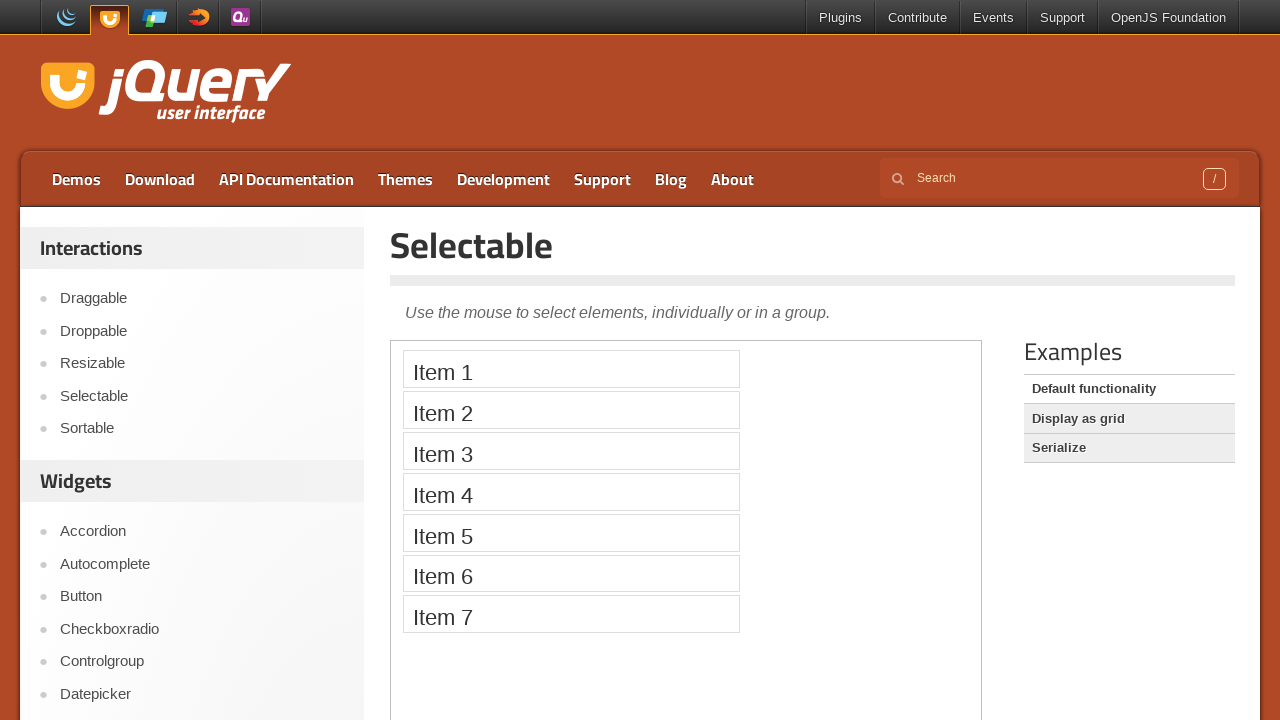

Navigated to jQuery UI Selectable demo page
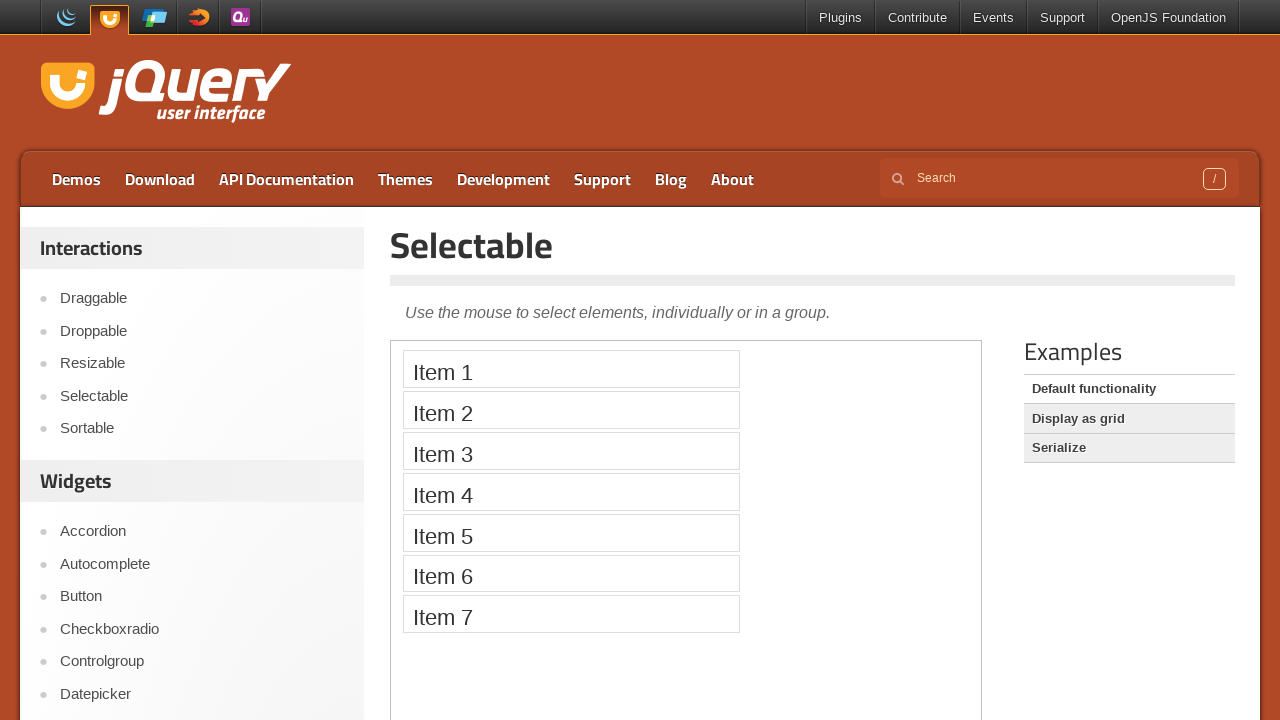

Located demo iframe
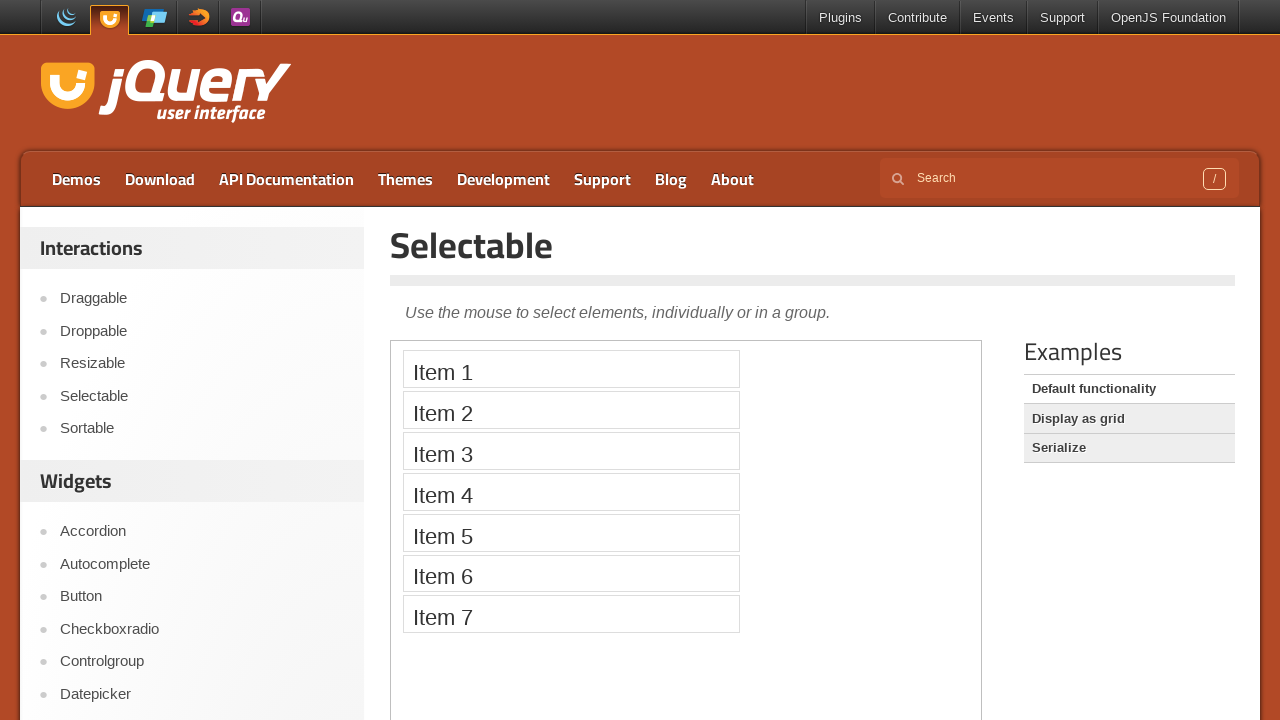

Ctrl+Clicked Item 1 at (571, 369) on iframe.demo-frame >> internal:control=enter-frame >> xpath=//li[text()='Item 1']
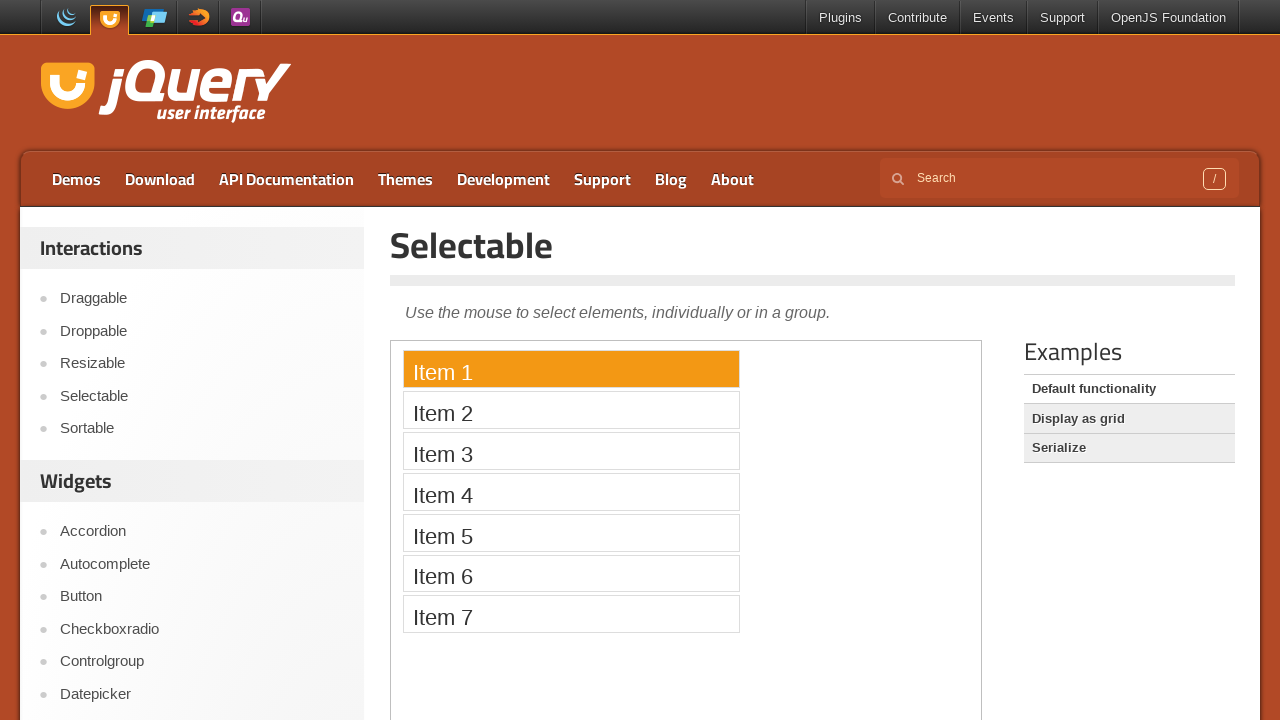

Ctrl+Clicked Item 2 at (571, 410) on iframe.demo-frame >> internal:control=enter-frame >> xpath=//li[text()='Item 2']
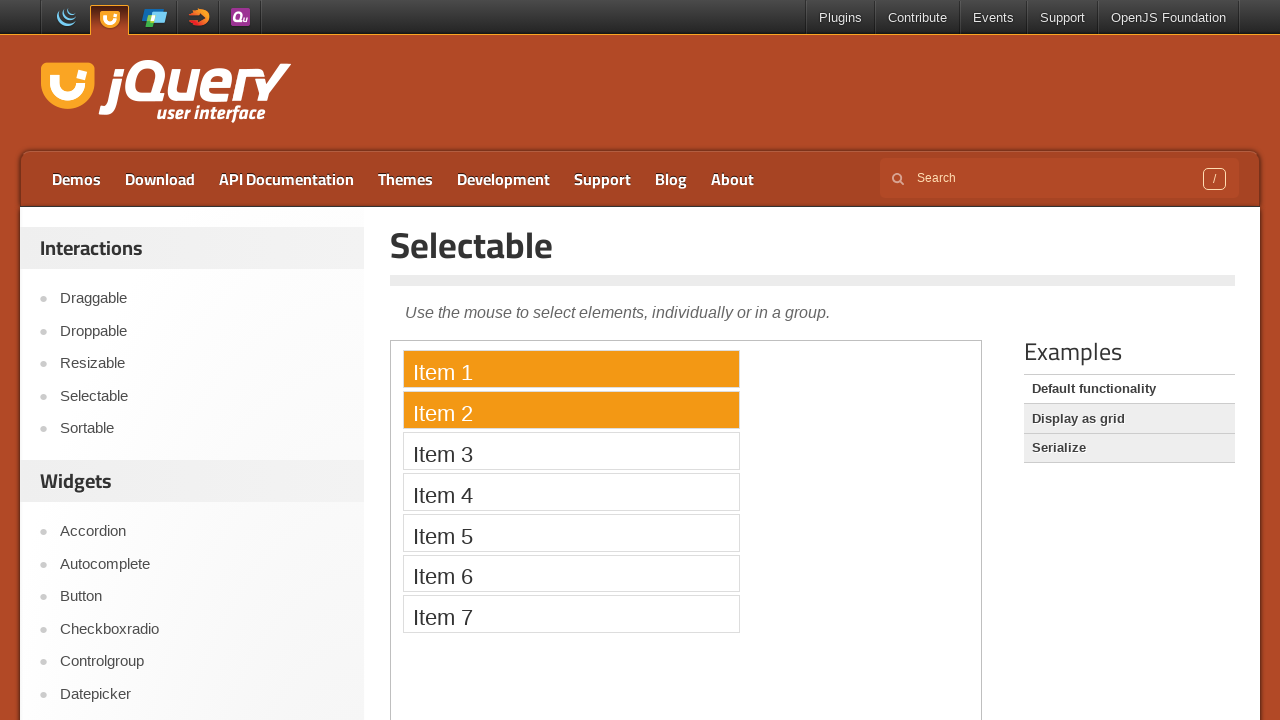

Ctrl+Clicked Item 3 at (571, 451) on iframe.demo-frame >> internal:control=enter-frame >> xpath=//li[text()='Item 3']
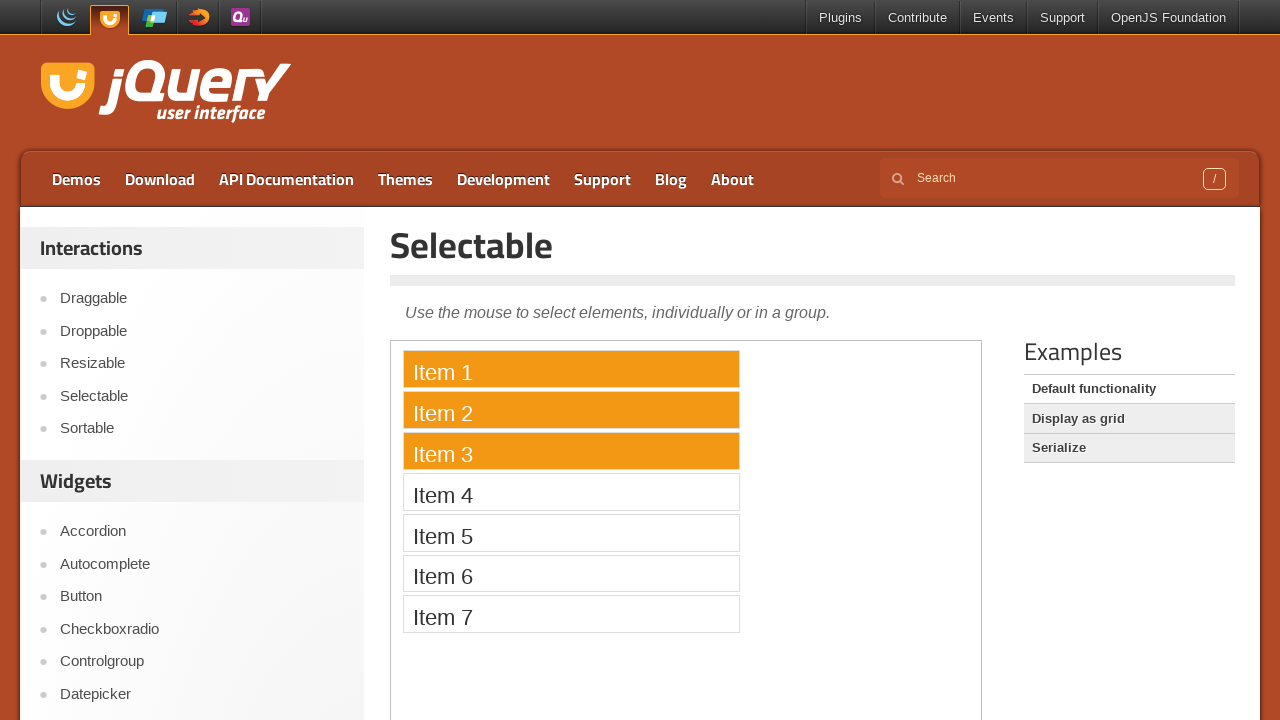

Ctrl+Clicked Item 4 at (571, 492) on iframe.demo-frame >> internal:control=enter-frame >> xpath=//li[text()='Item 4']
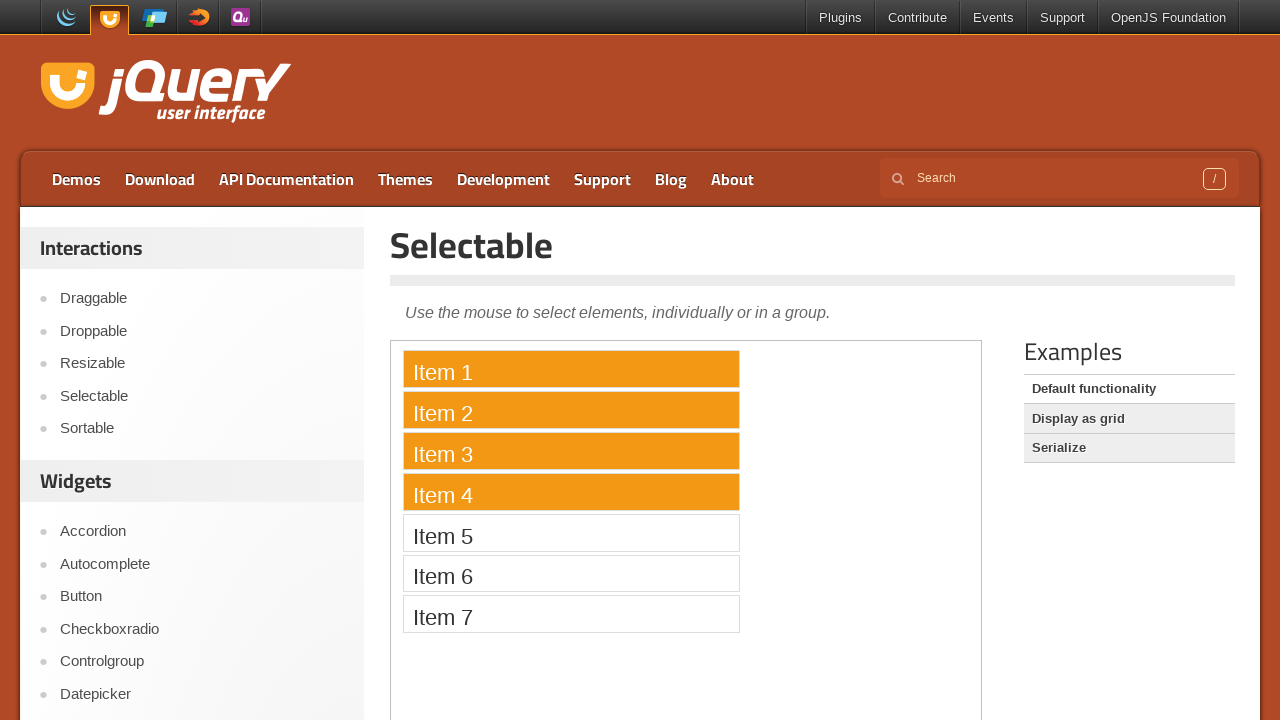

Ctrl+Clicked Item 5 at (571, 532) on iframe.demo-frame >> internal:control=enter-frame >> xpath=//li[text()='Item 5']
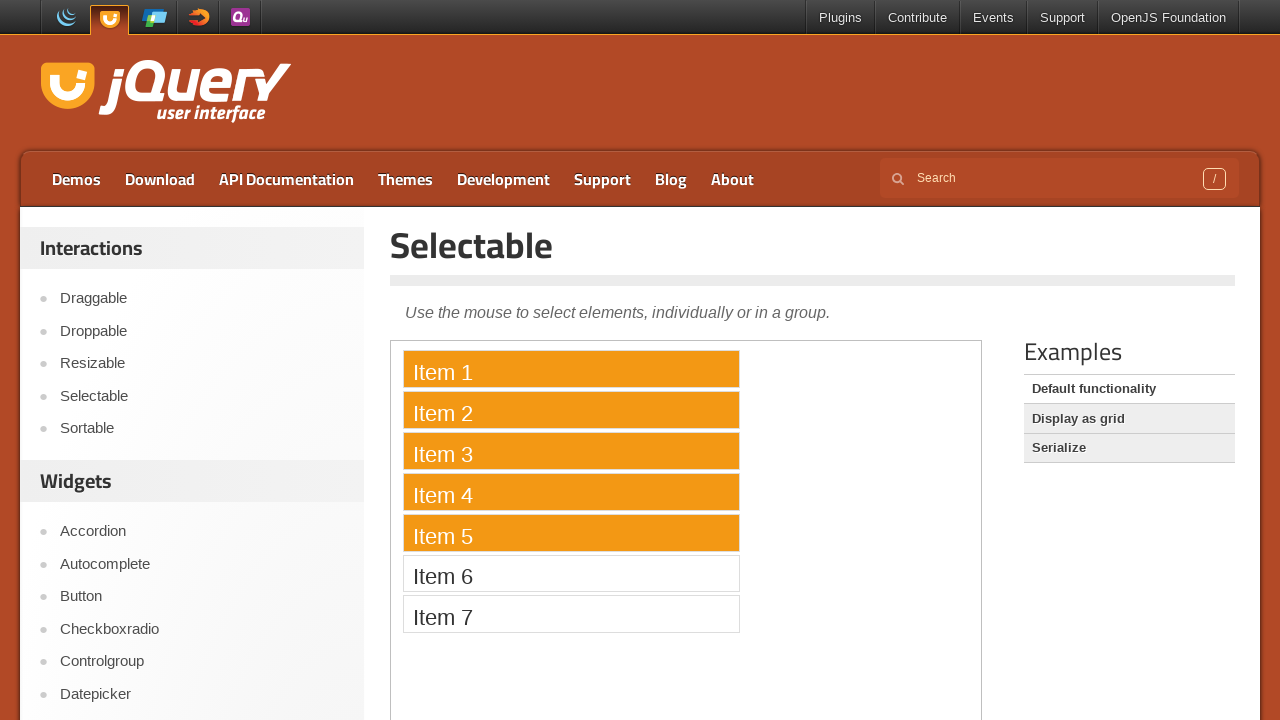

Verified that selected items have ui-selected class
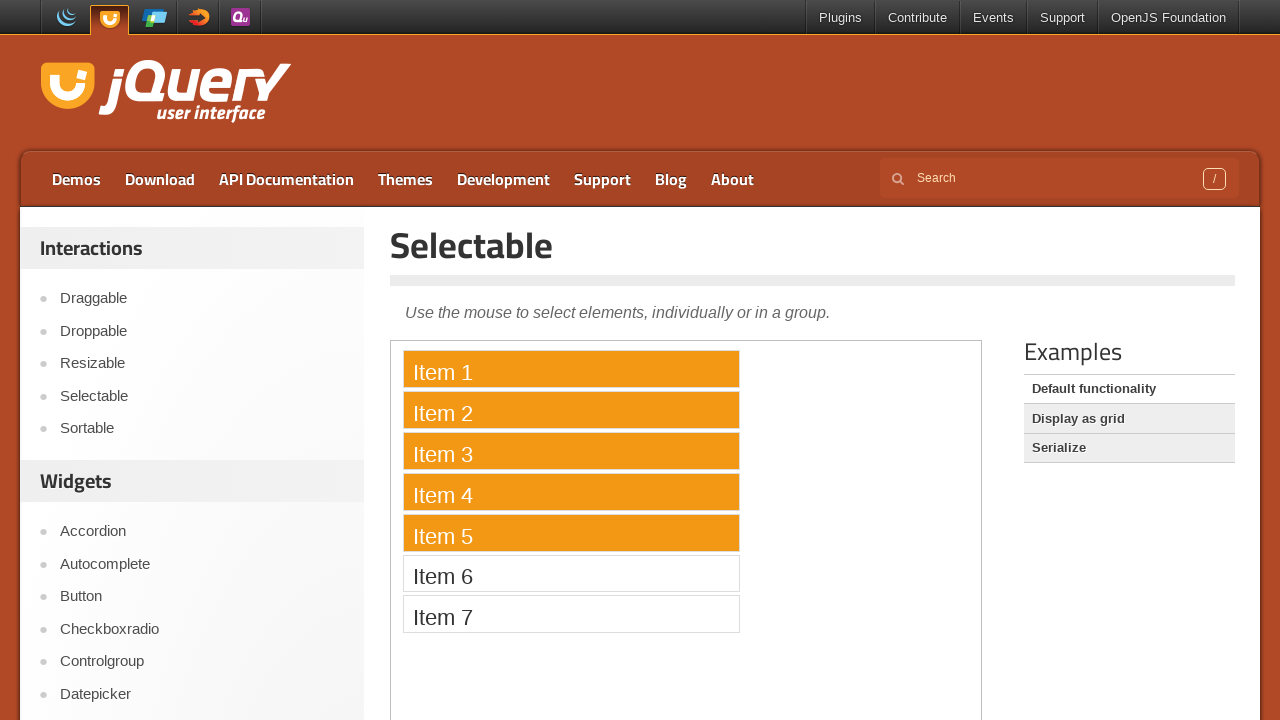

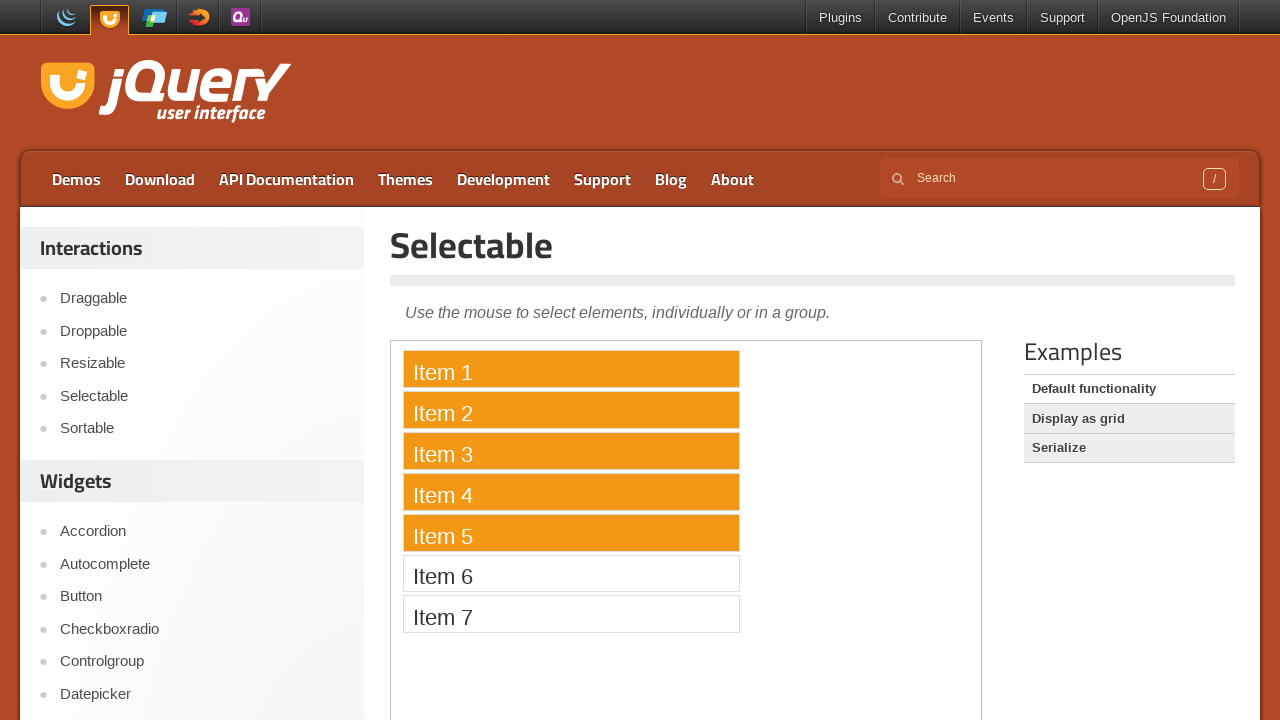